Navigates to the Deque Labs broken workshop demo page and clicks on a recipe card button.

Starting URL: https://broken-workshop.dequelabs.com/

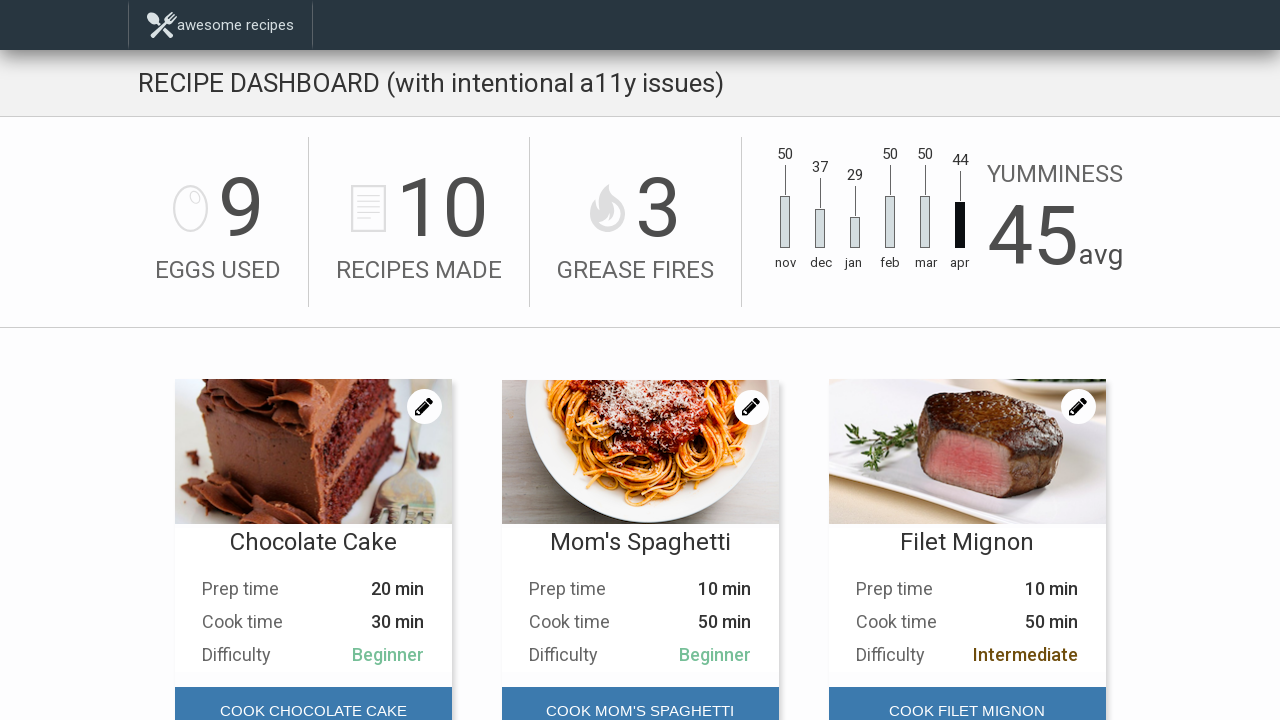

Navigated to Deque Labs broken workshop demo page
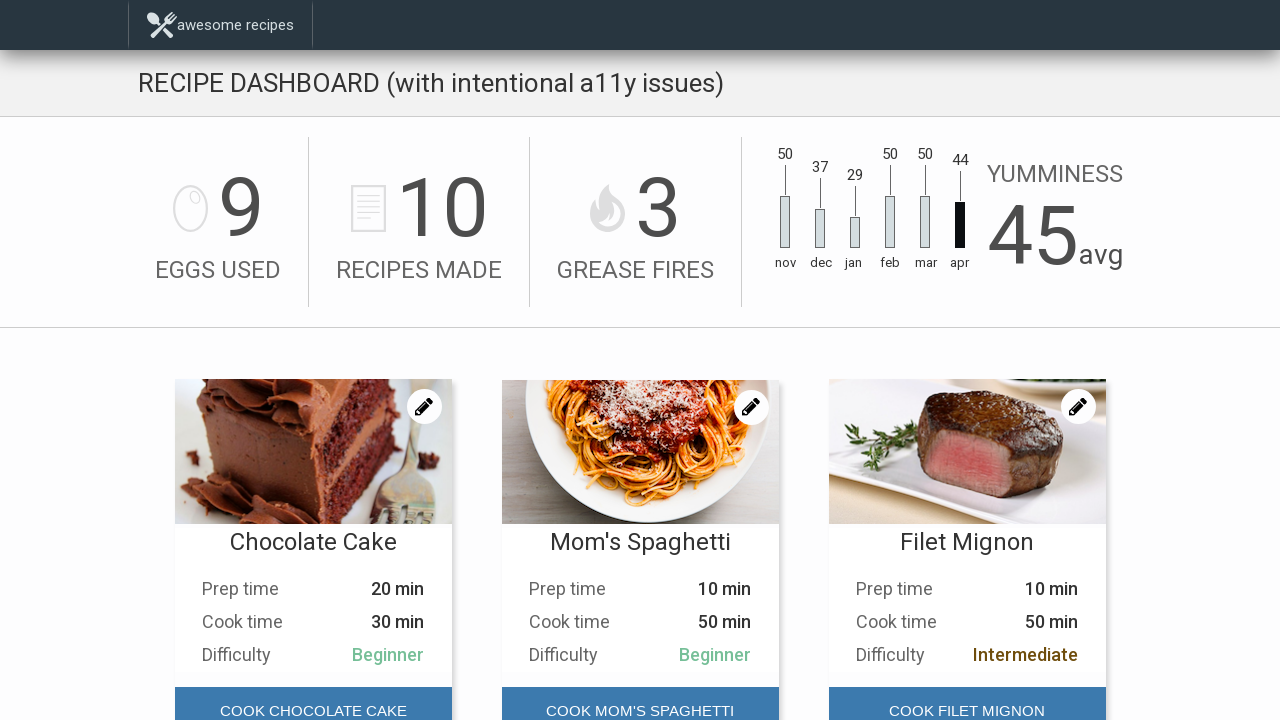

Page DOM content loaded
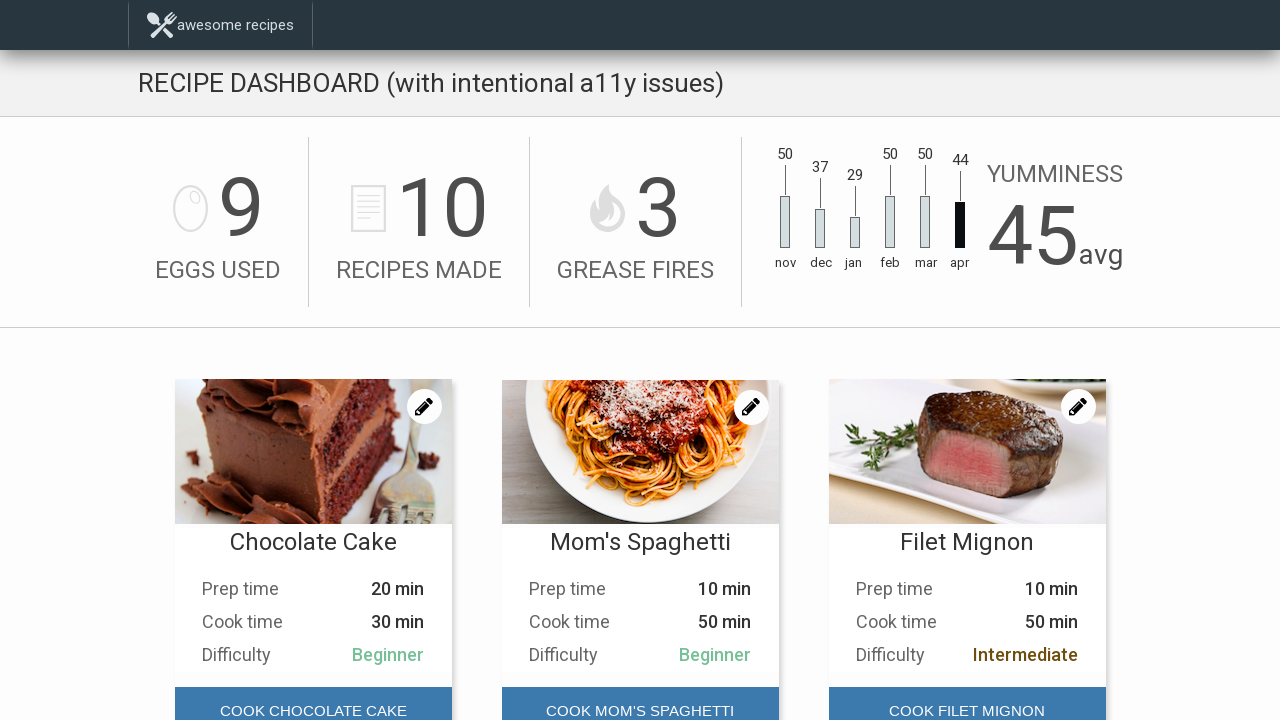

Clicked on the first recipe card button at (313, 696) on #main-content > div.Recipes > div:nth-child(1) > div.Recipes__card-foot > button
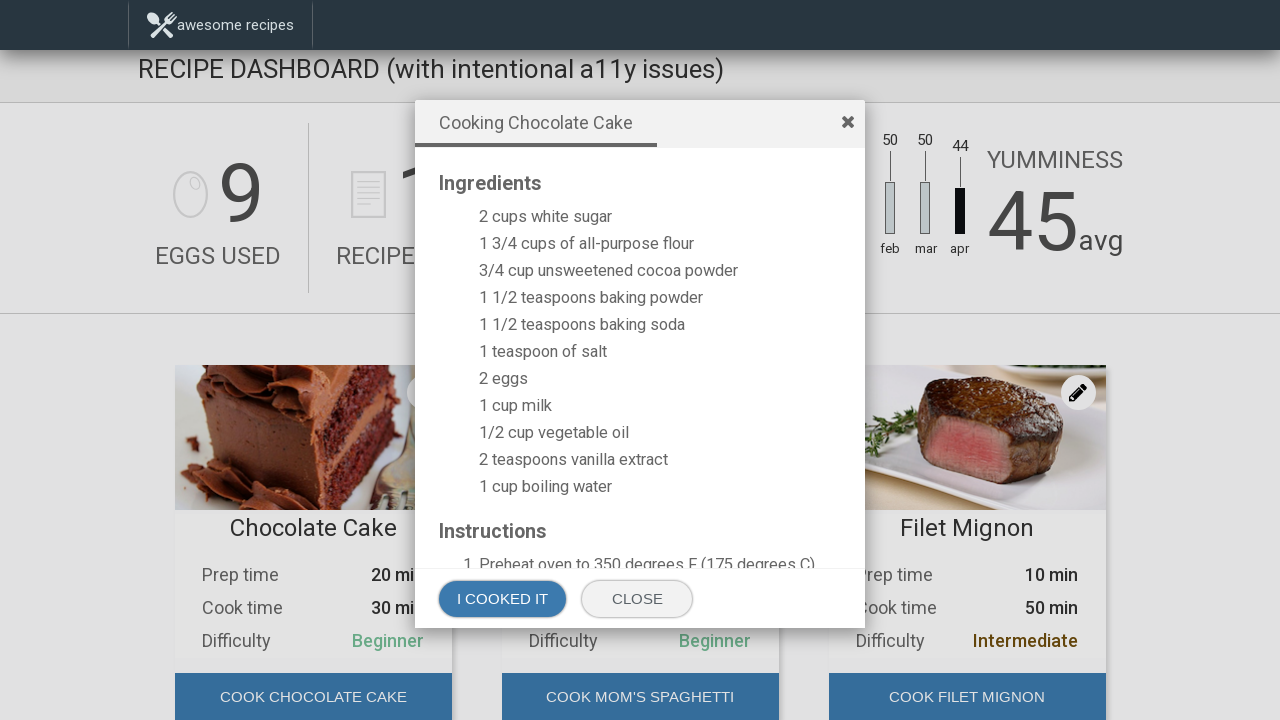

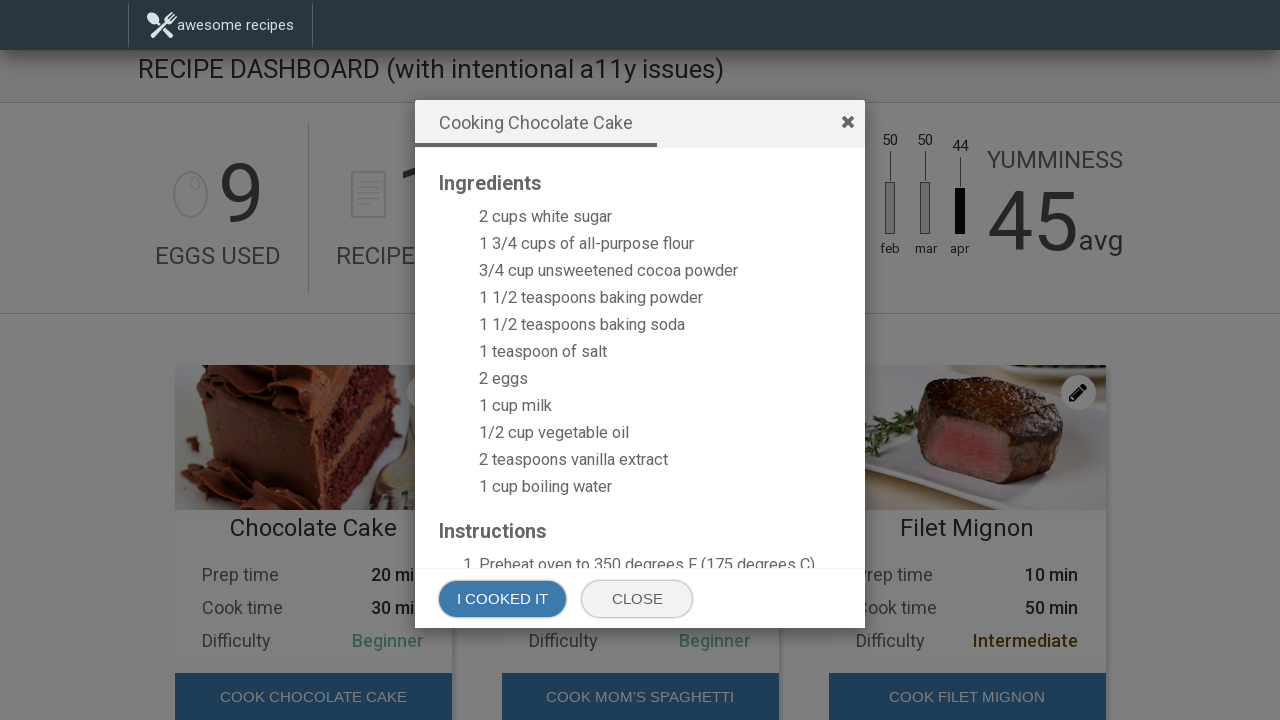